Tests destroying a todo by clearing its text and pressing Escape

Starting URL: https://todomvc.com/examples/typescript-angular/#/

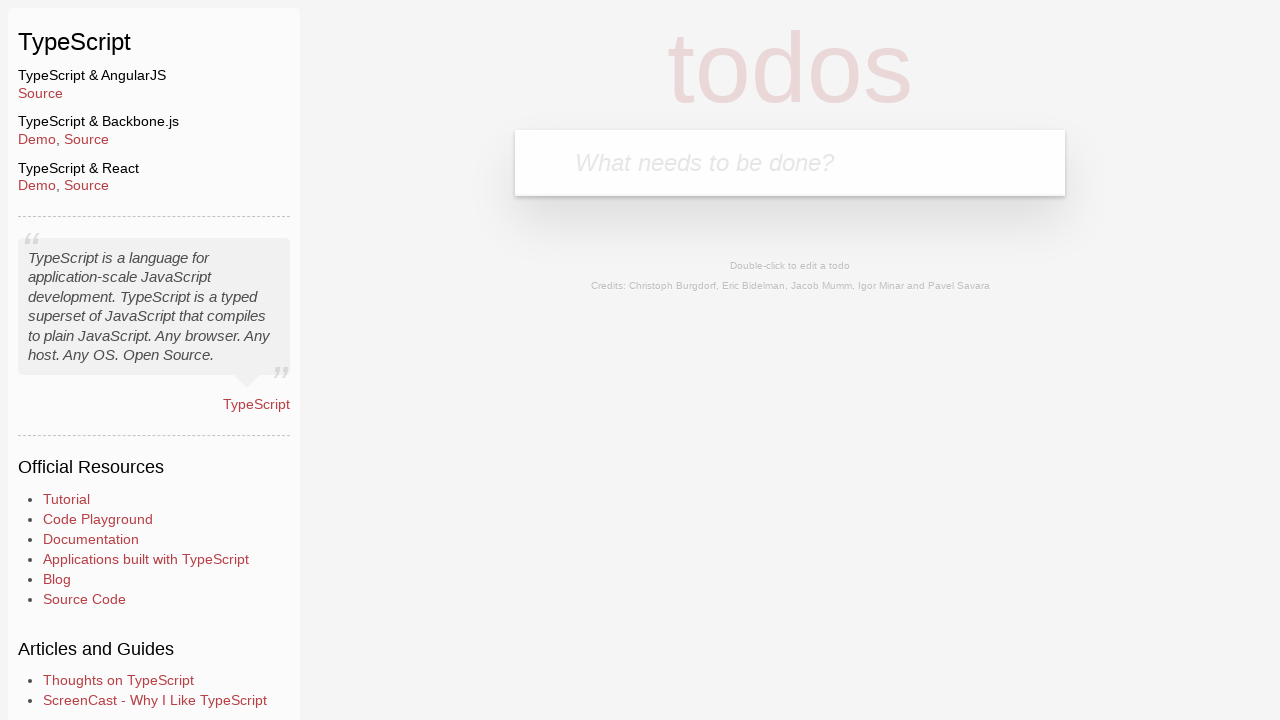

Filled new todo input with 'Lorem' on .new-todo
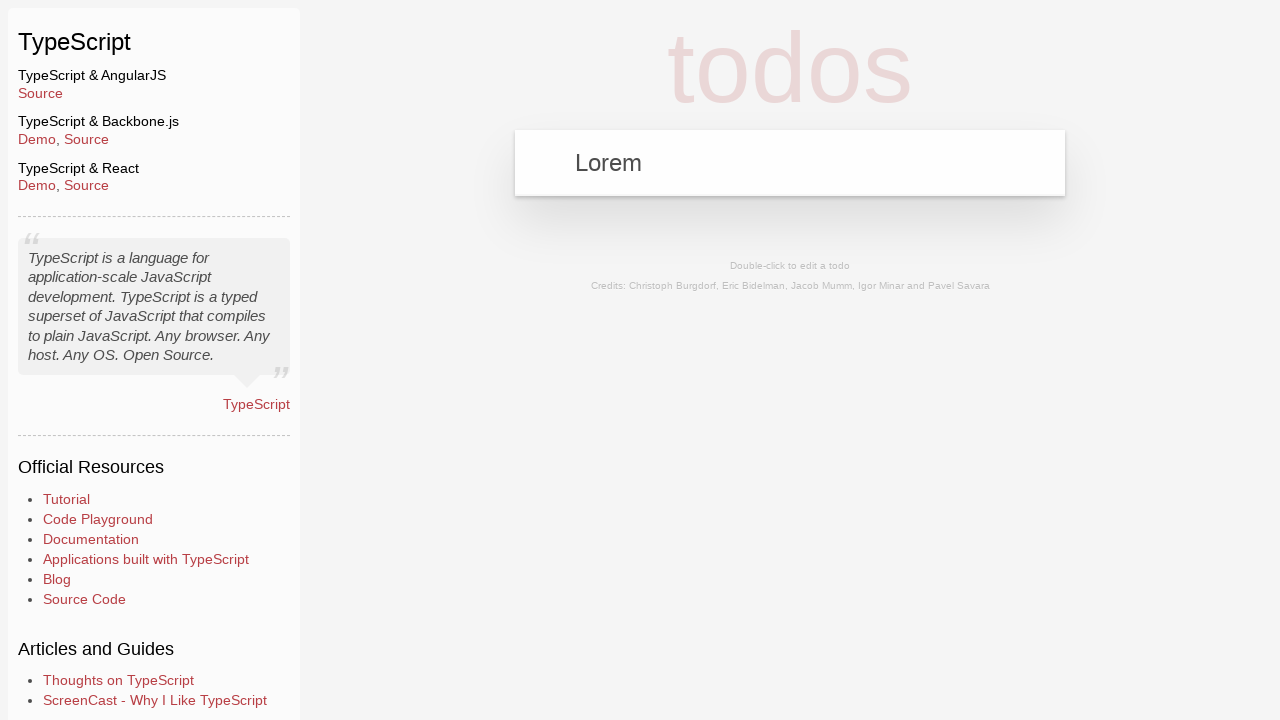

Pressed Enter to create the new todo on .new-todo
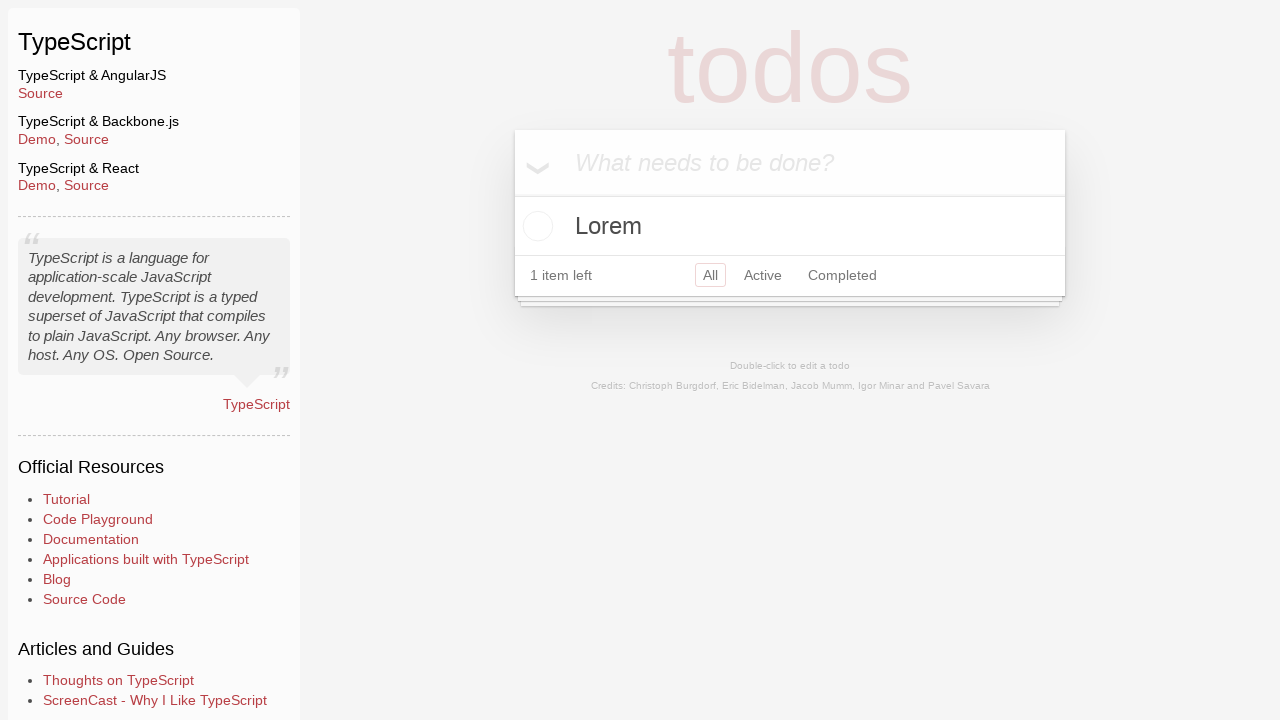

Double-clicked todo to enter edit mode at (790, 226) on text=Lorem
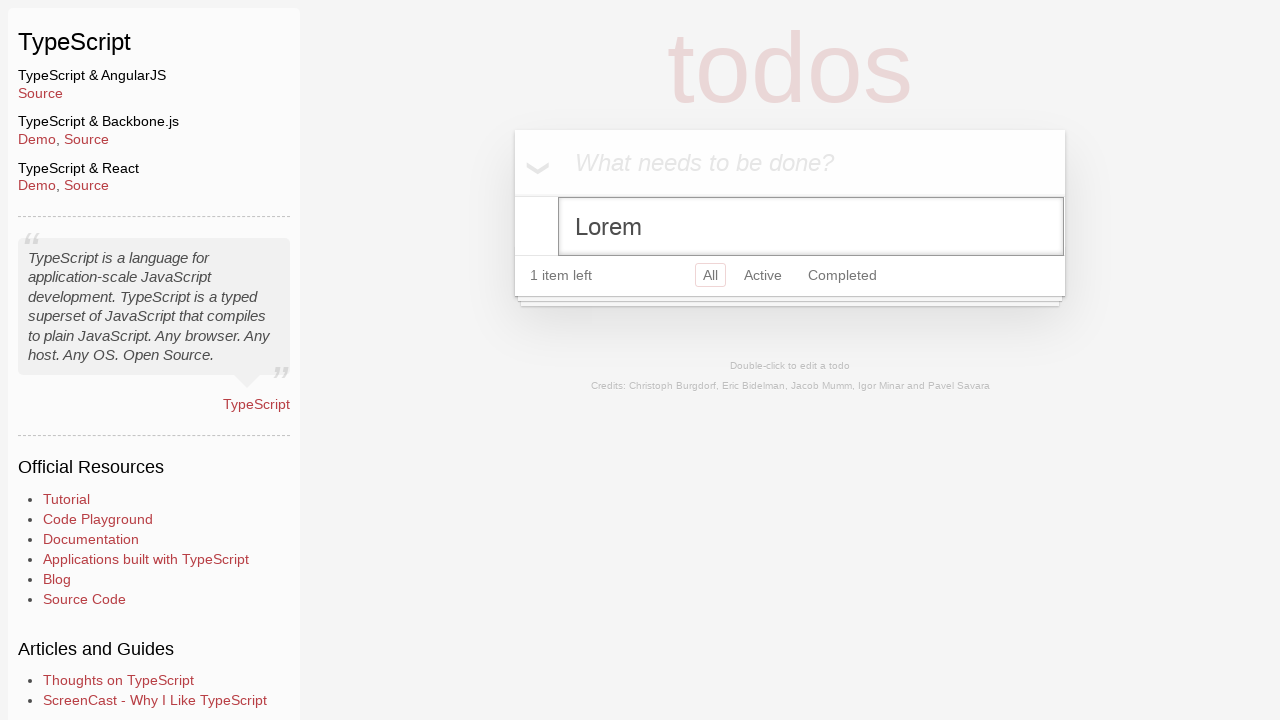

Cleared the todo text by filling edit field with empty string on .edit
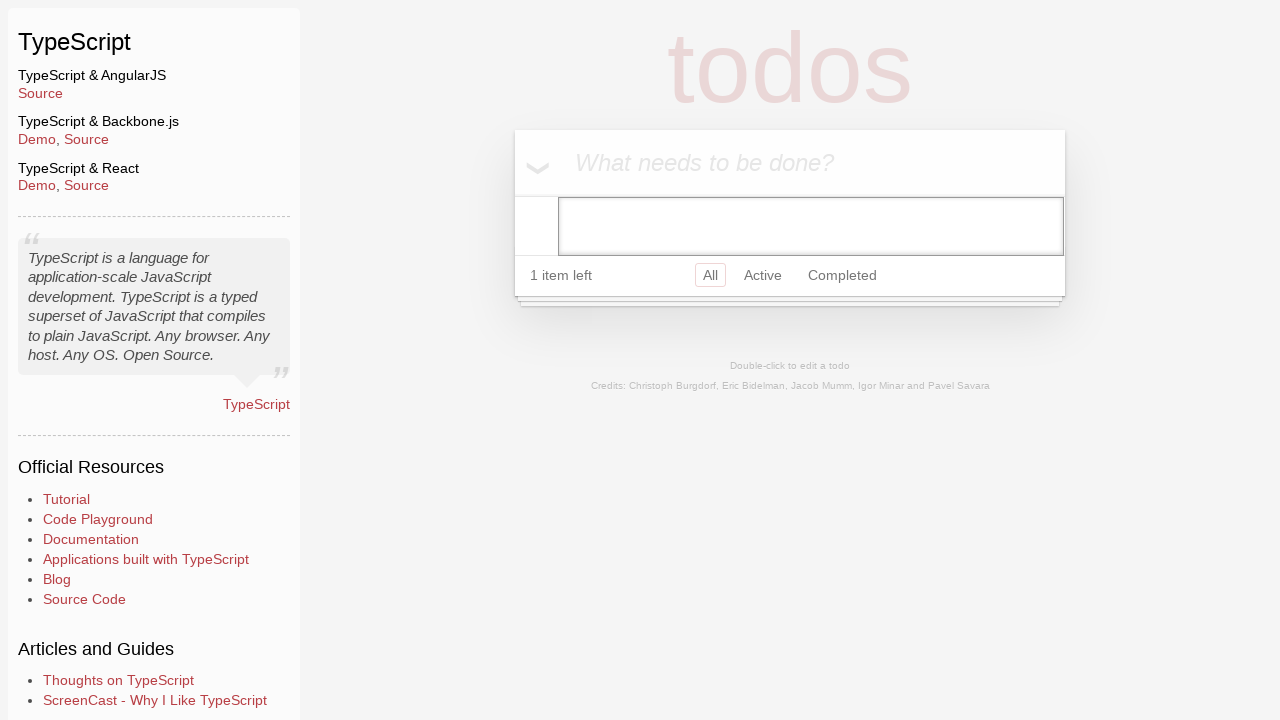

Pressed Escape to save and destroy the todo with empty text on .edit
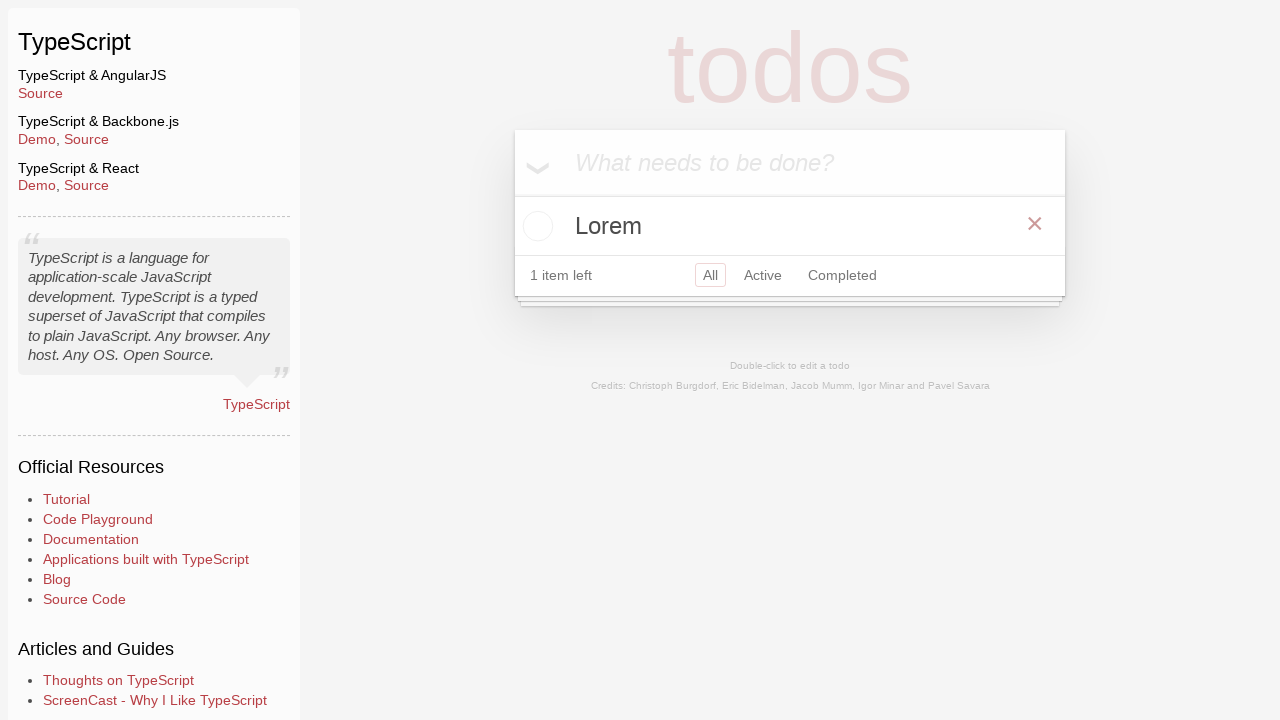

Waited 500ms for todo list to update
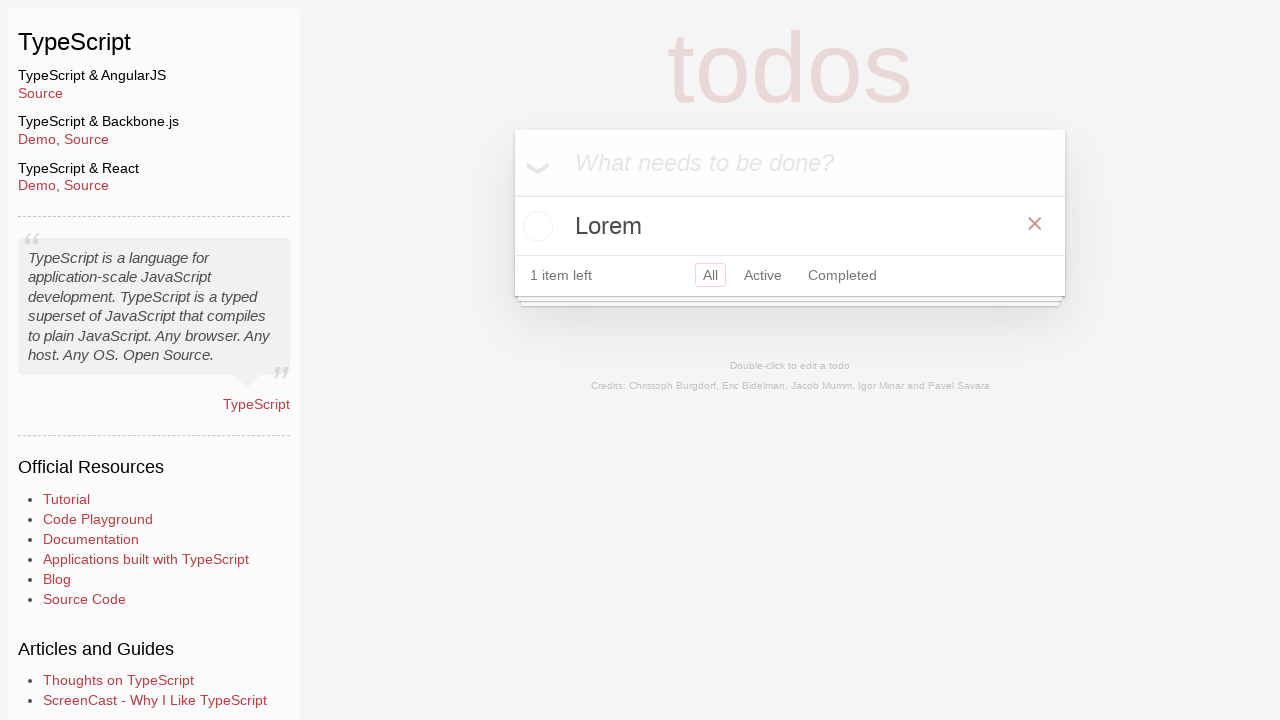

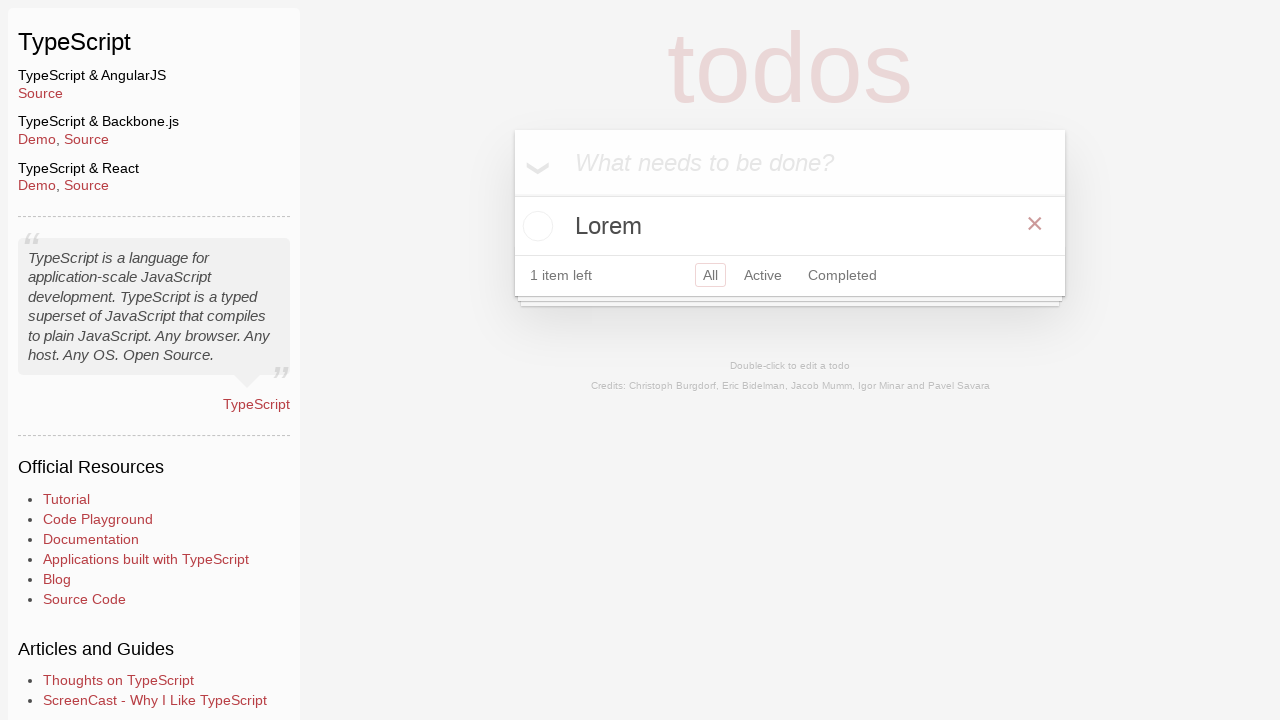